Tests dynamic controls page by clicking the remove button and verifying the "It's gone!" message appears after the checkbox is removed

Starting URL: https://the-internet.herokuapp.com/dynamic_controls

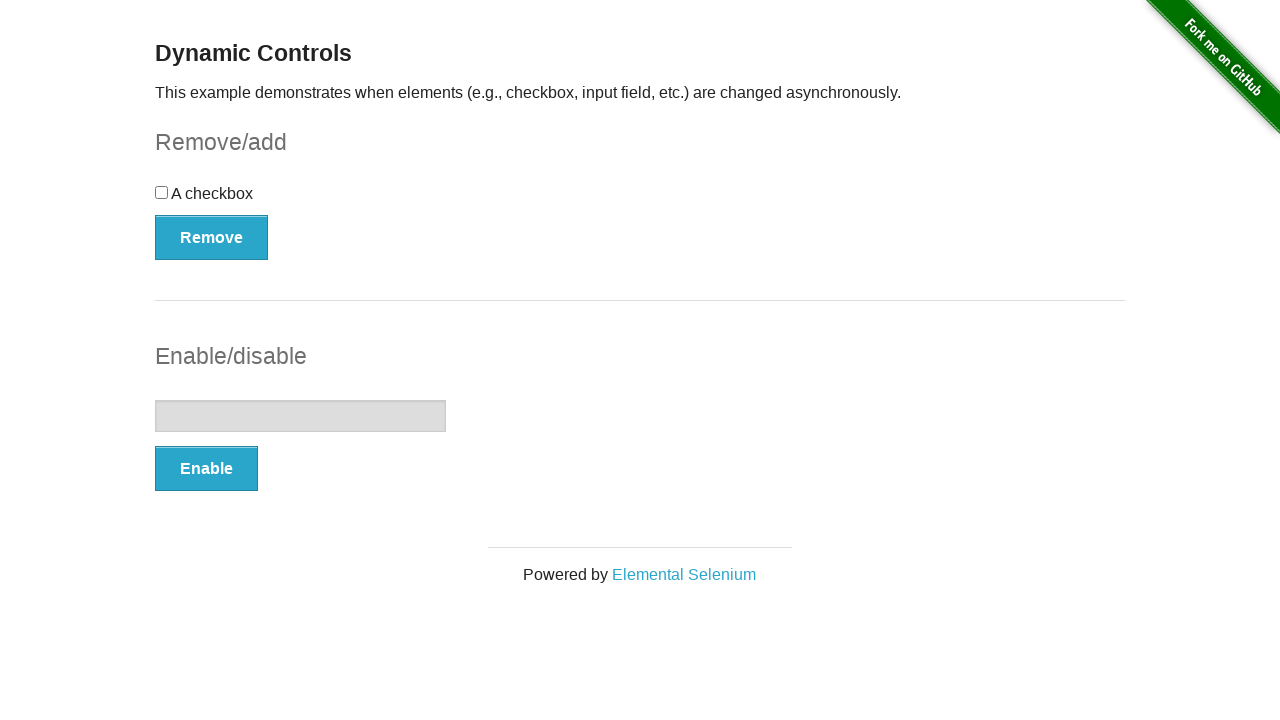

Clicked the Remove button in the checkbox example section at (212, 237) on #checkbox-example > button
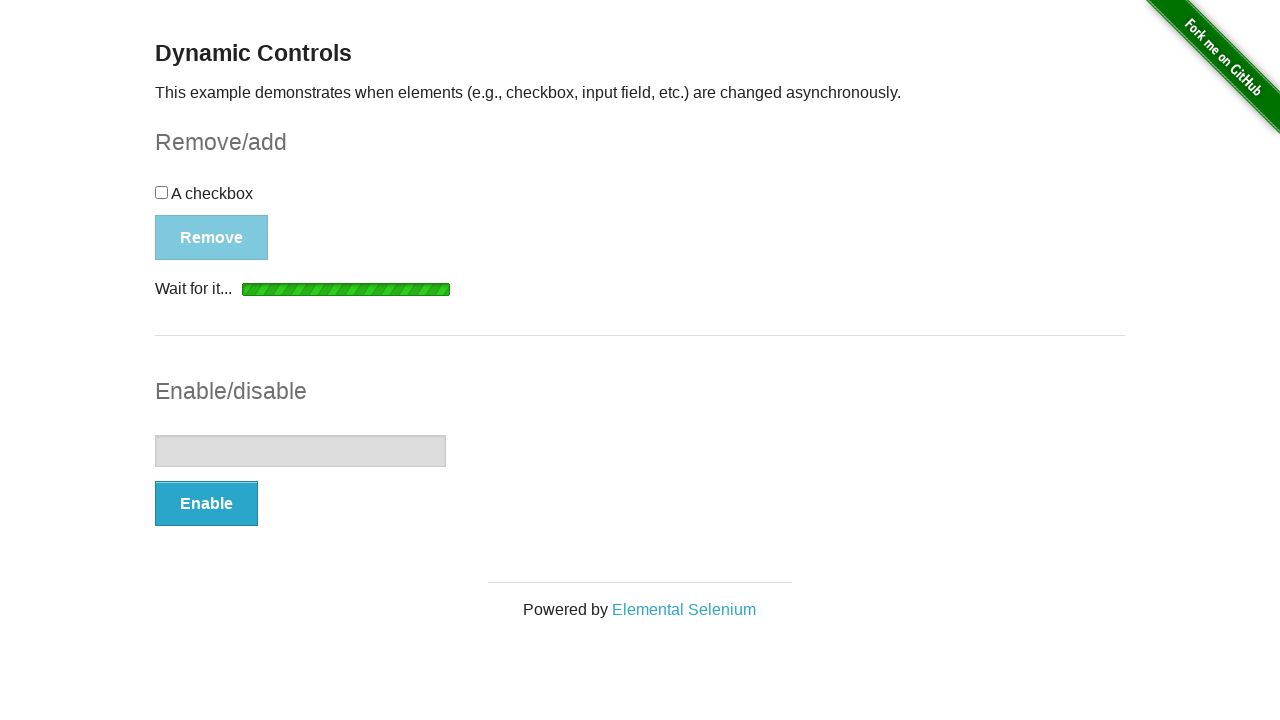

Located the message element
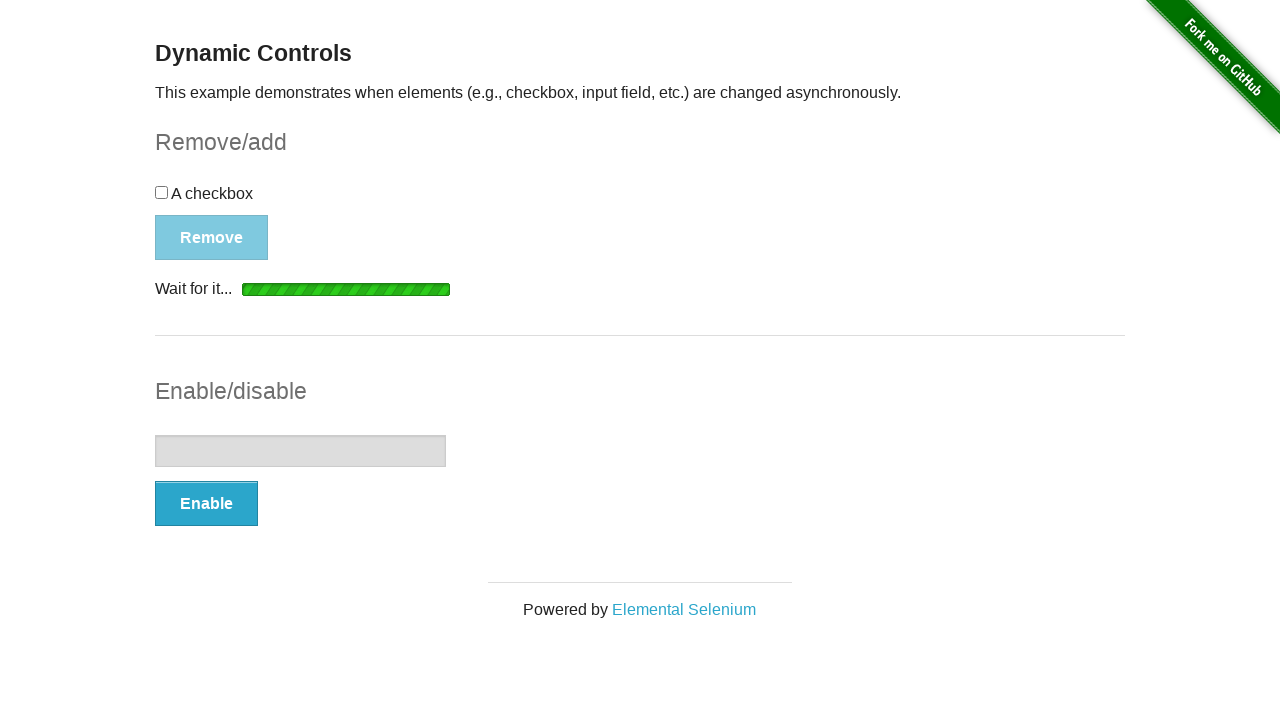

Message element became visible
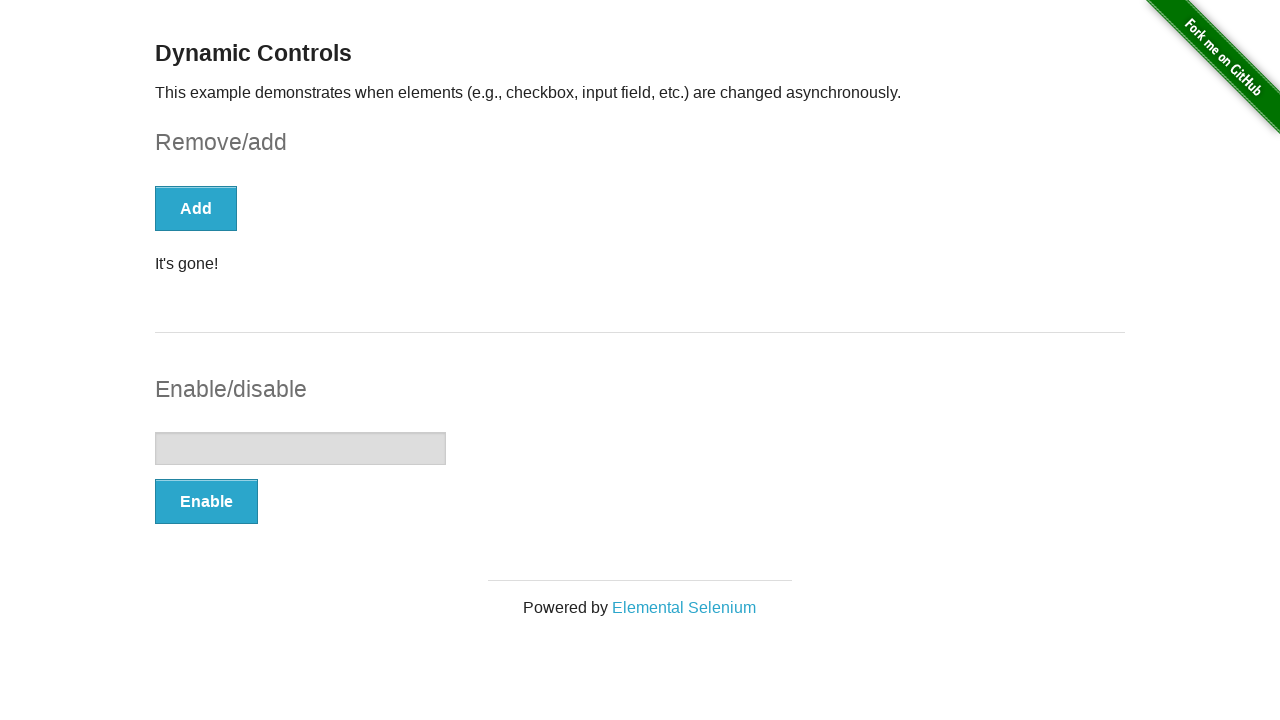

Verified that the message text is 'It's gone!'
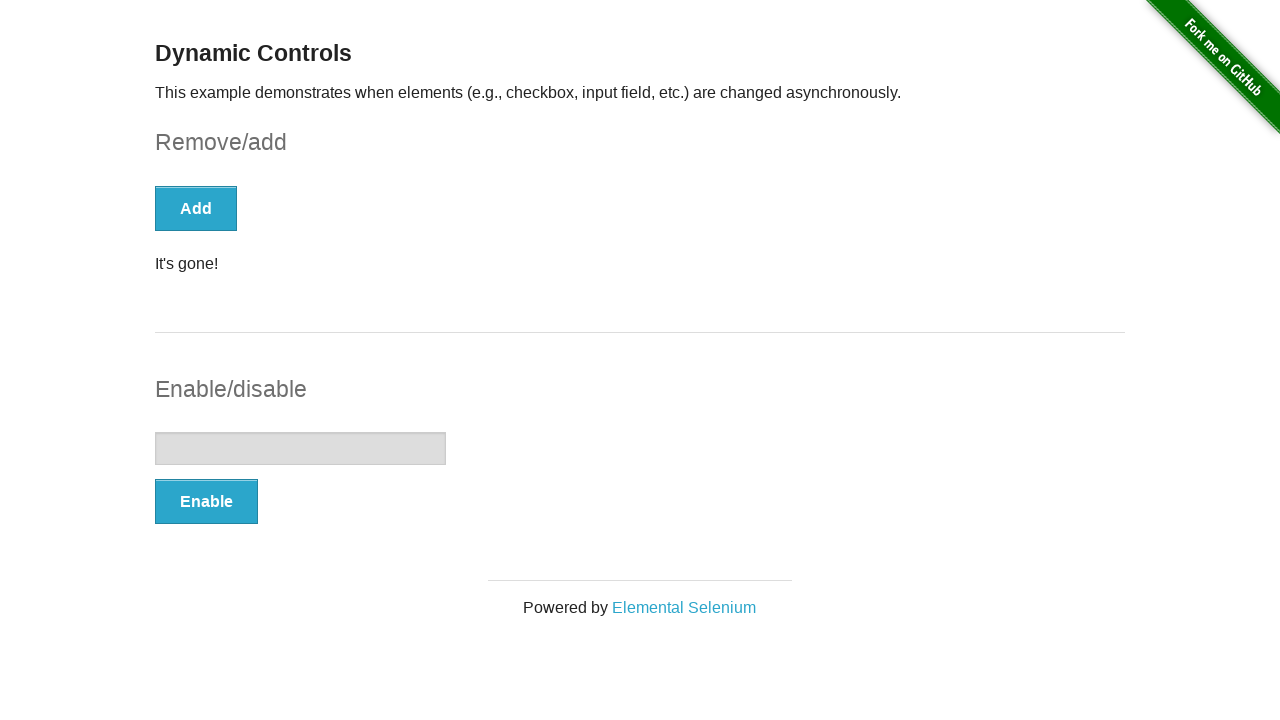

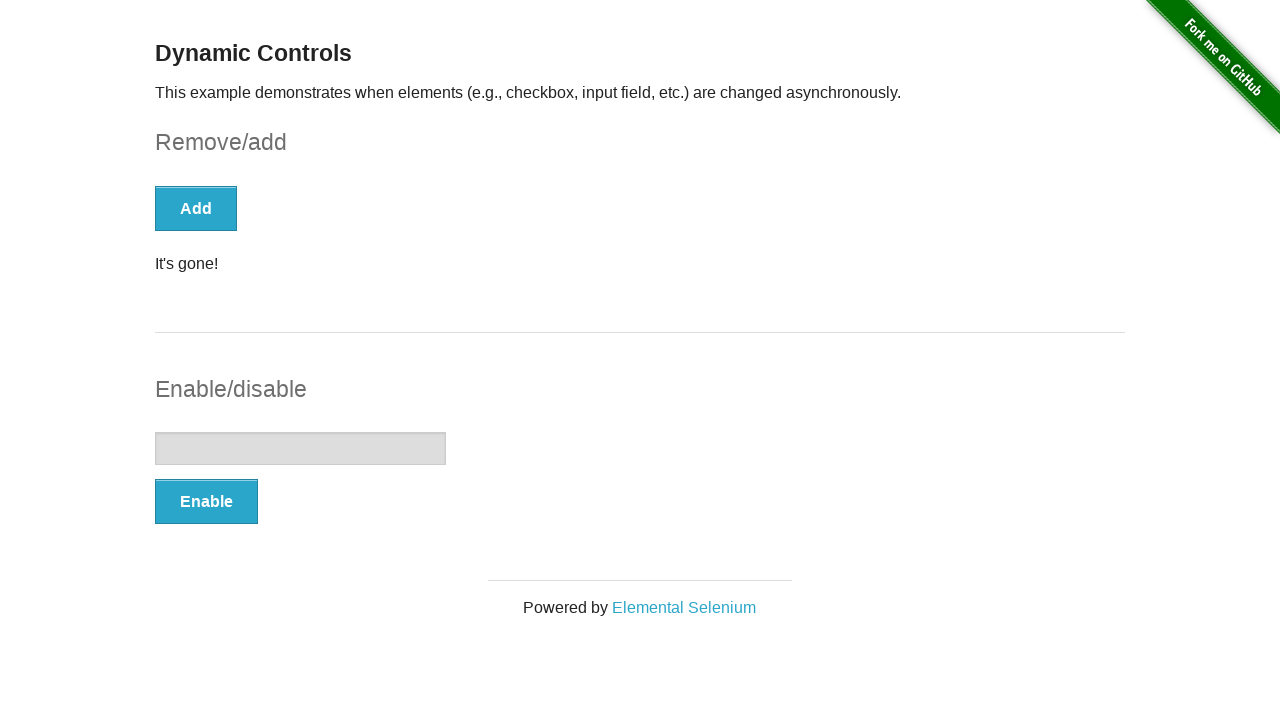